Clicks on the Login Form link and verifies navigation to the login form page (this just navigates to the page, does not perform login)

Starting URL: https://bonigarcia.dev/selenium-webdriver-java/

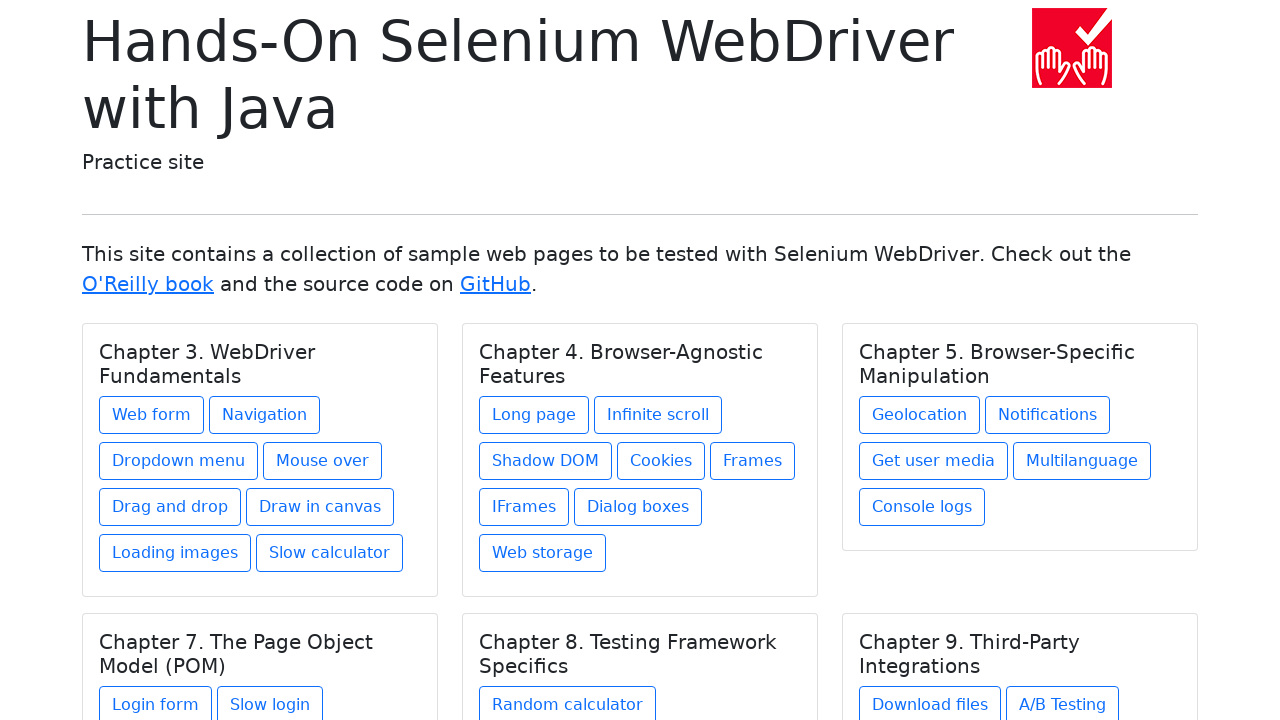

Navigated to starting URL
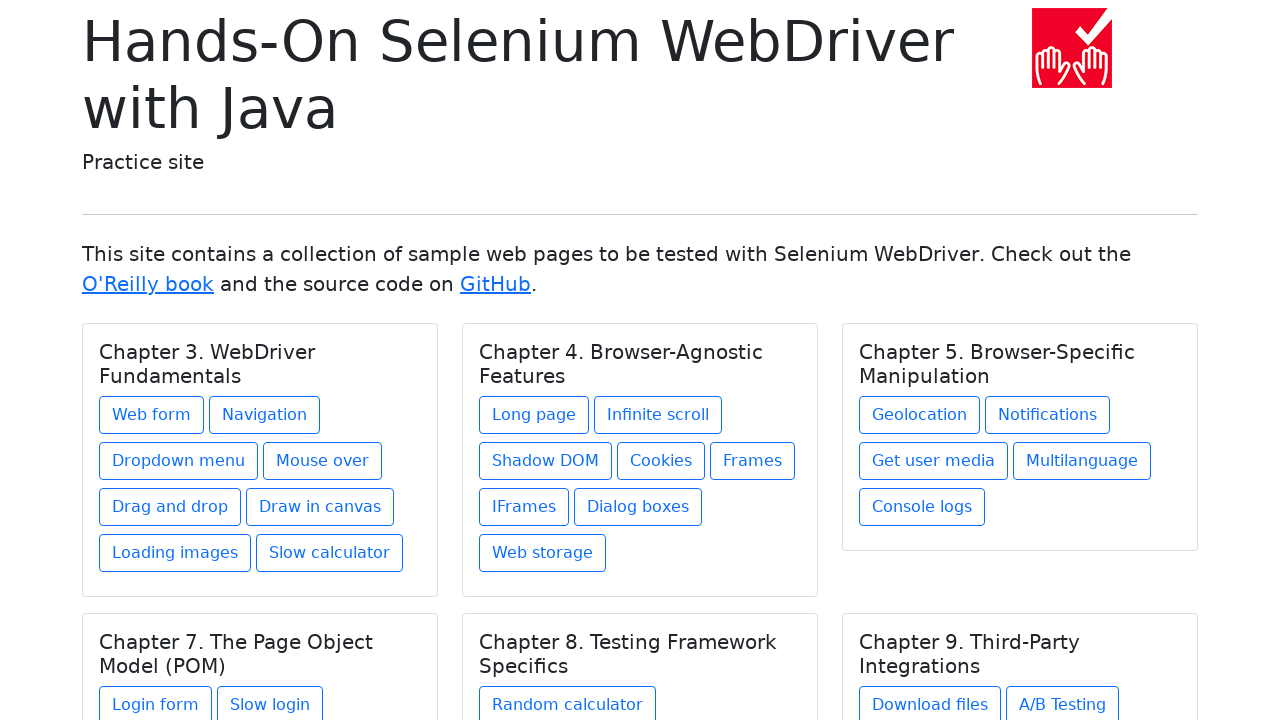

Clicked on Login Form link under Chapter 7 at (156, 701) on xpath=//h5[text() = 'Chapter 7. The Page Object Model (POM)']/../a[contains(@hre
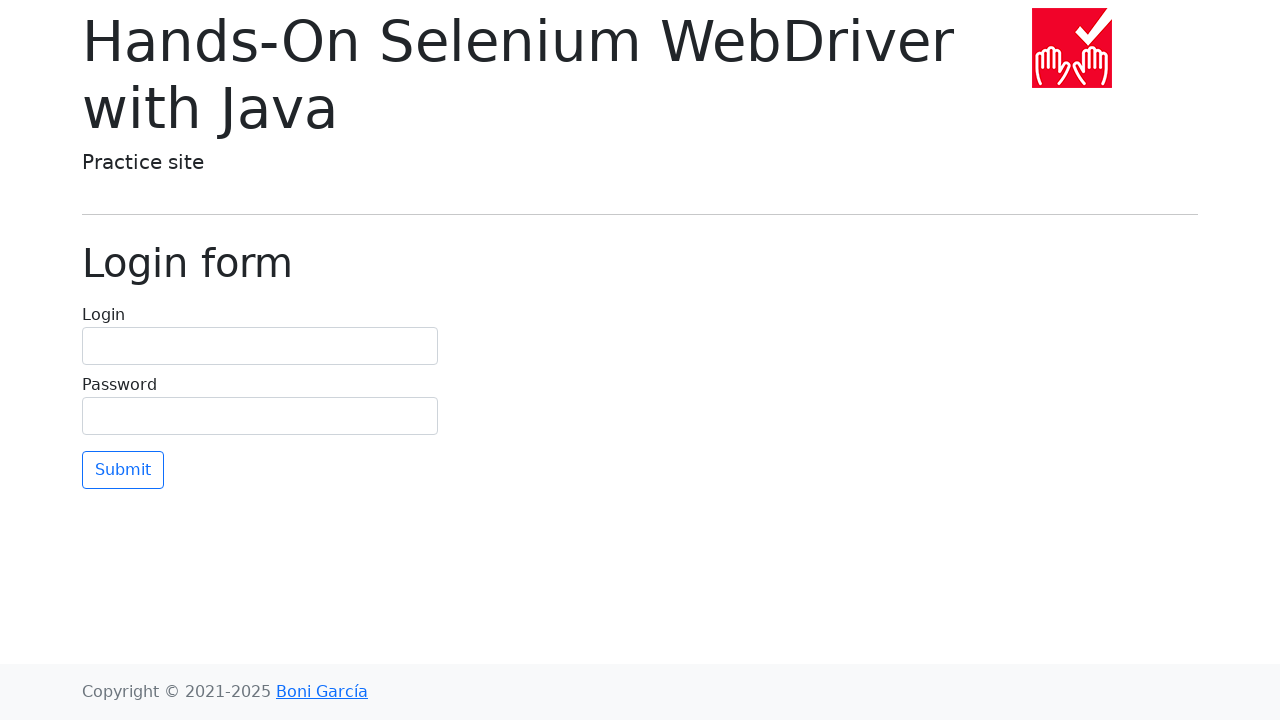

Login form page loaded, heading element appeared
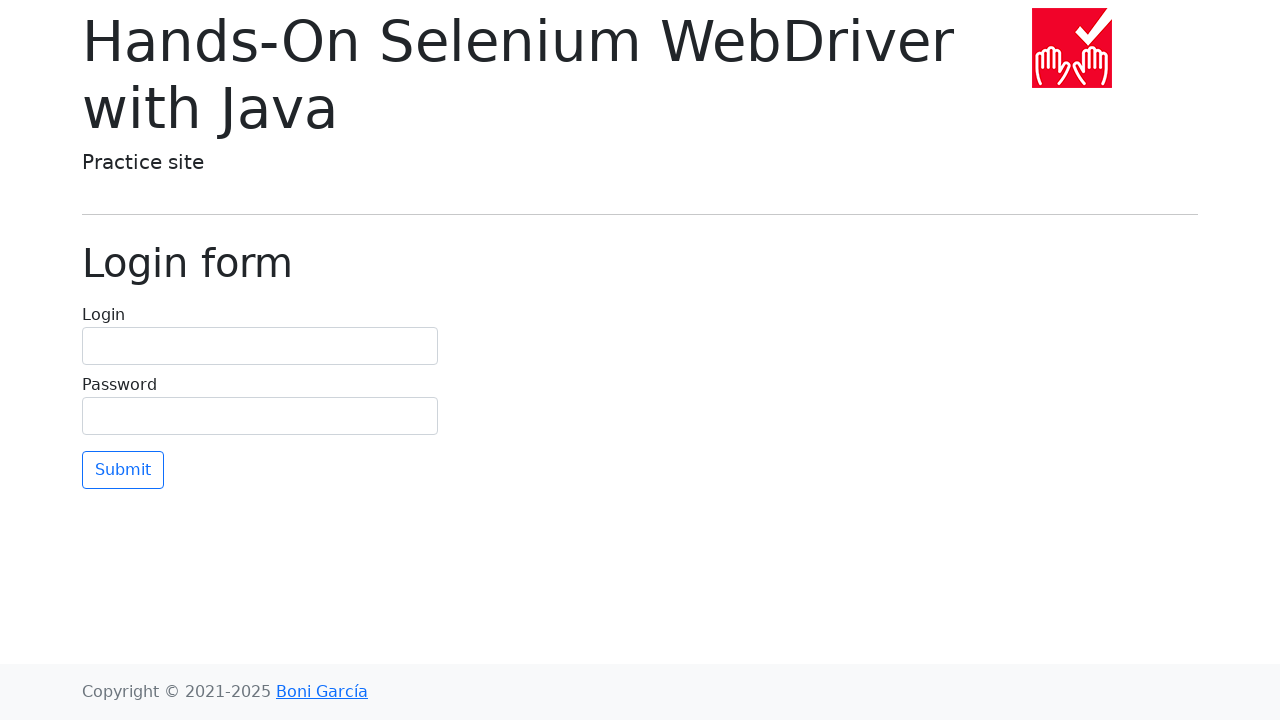

Verified navigation to correct login form URL
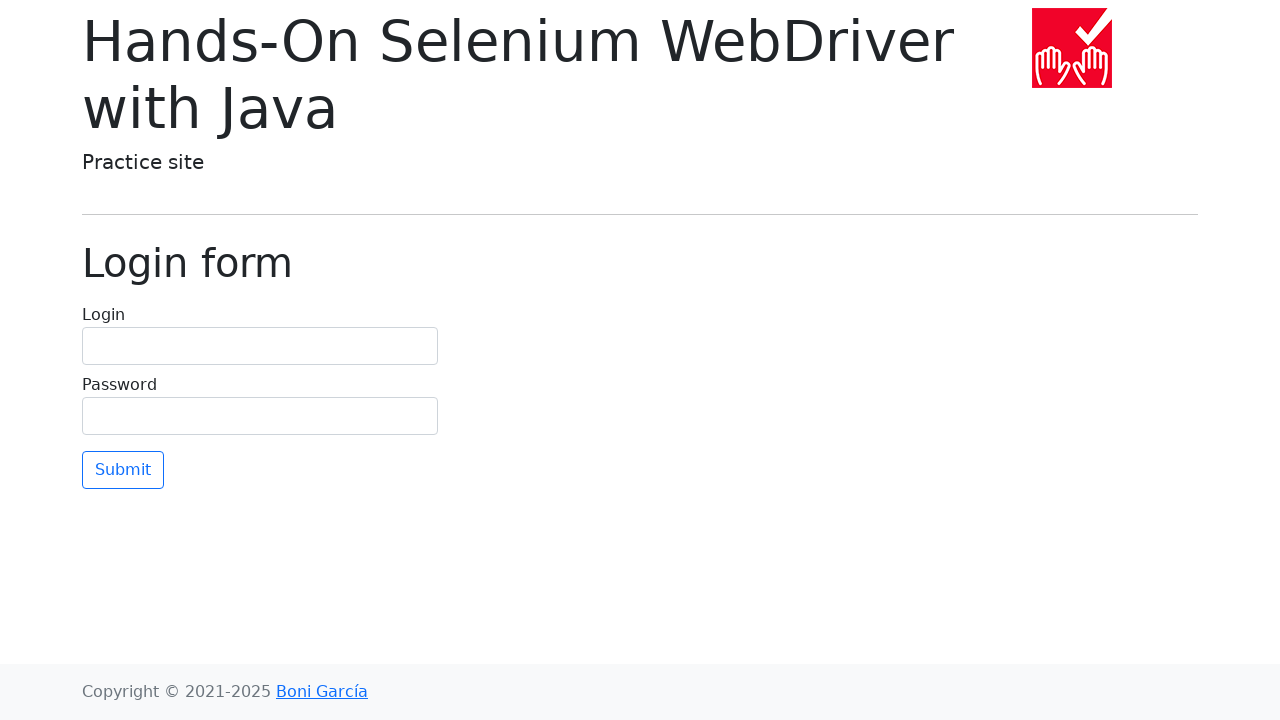

Verified page heading displays 'Login form'
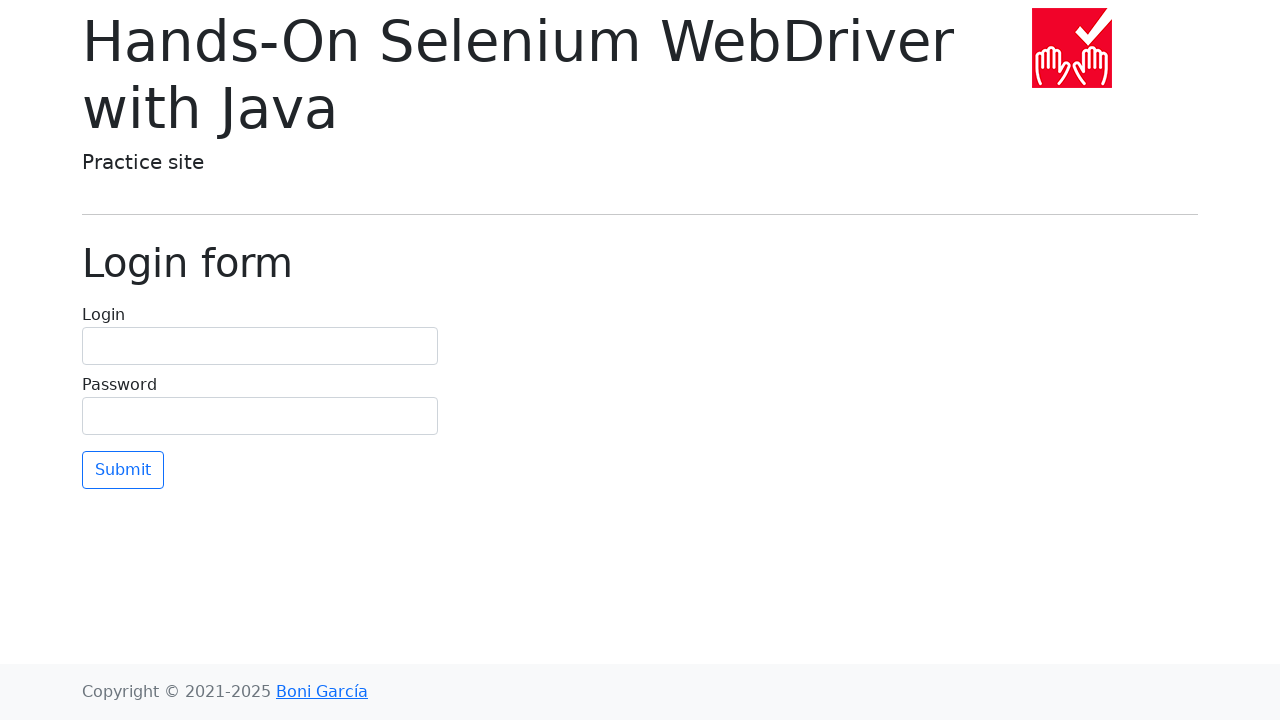

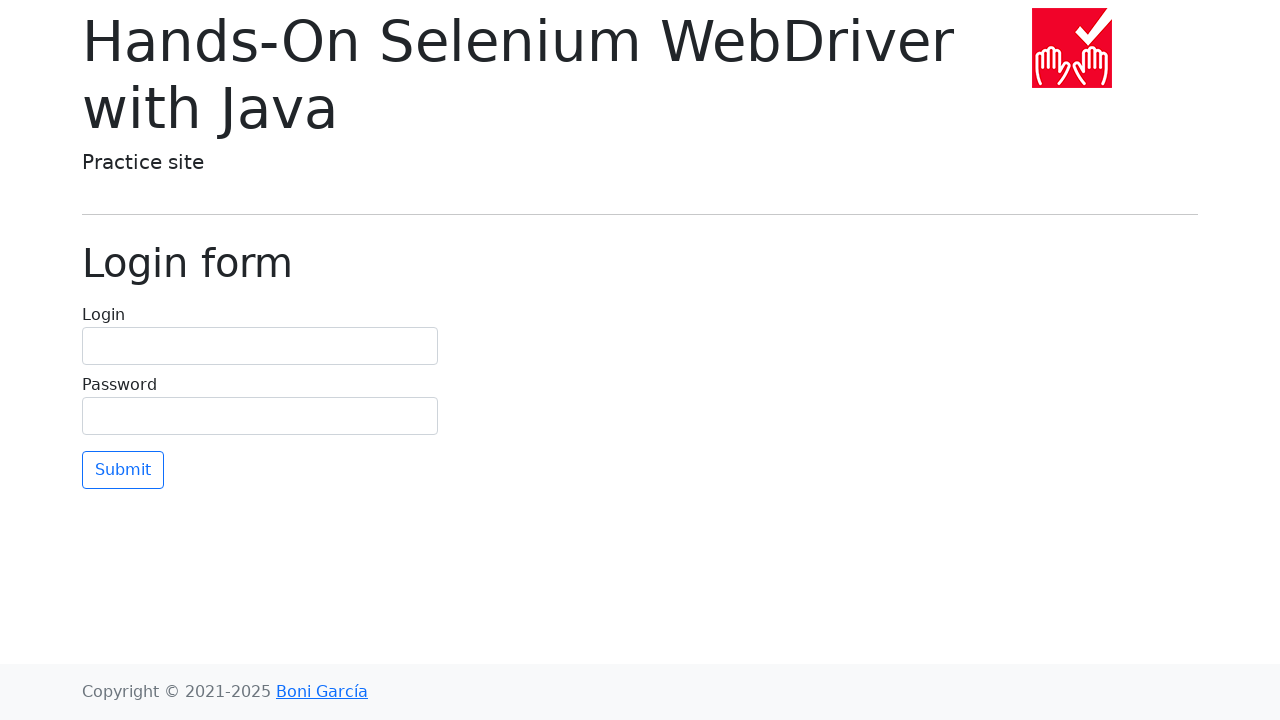